Tests filtering to display only active (incomplete) items

Starting URL: https://demo.playwright.dev/todomvc

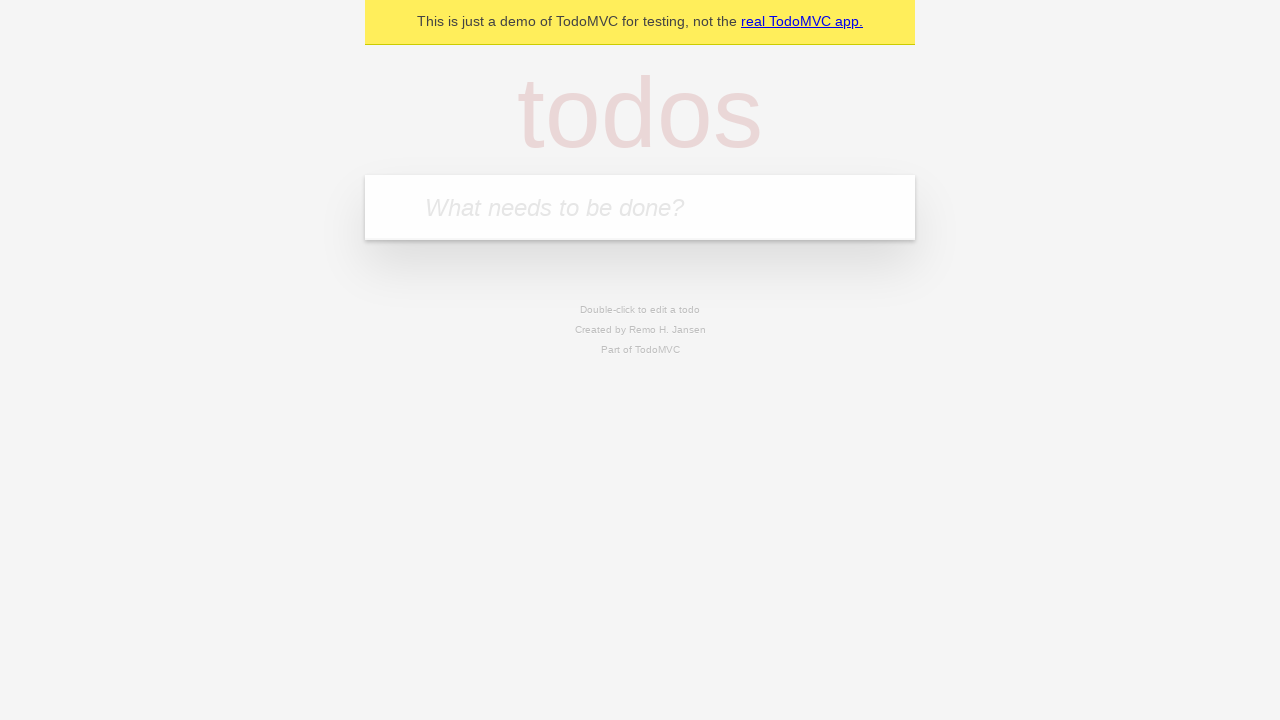

Filled todo input with 'buy some cheese' on internal:attr=[placeholder="What needs to be done?"i]
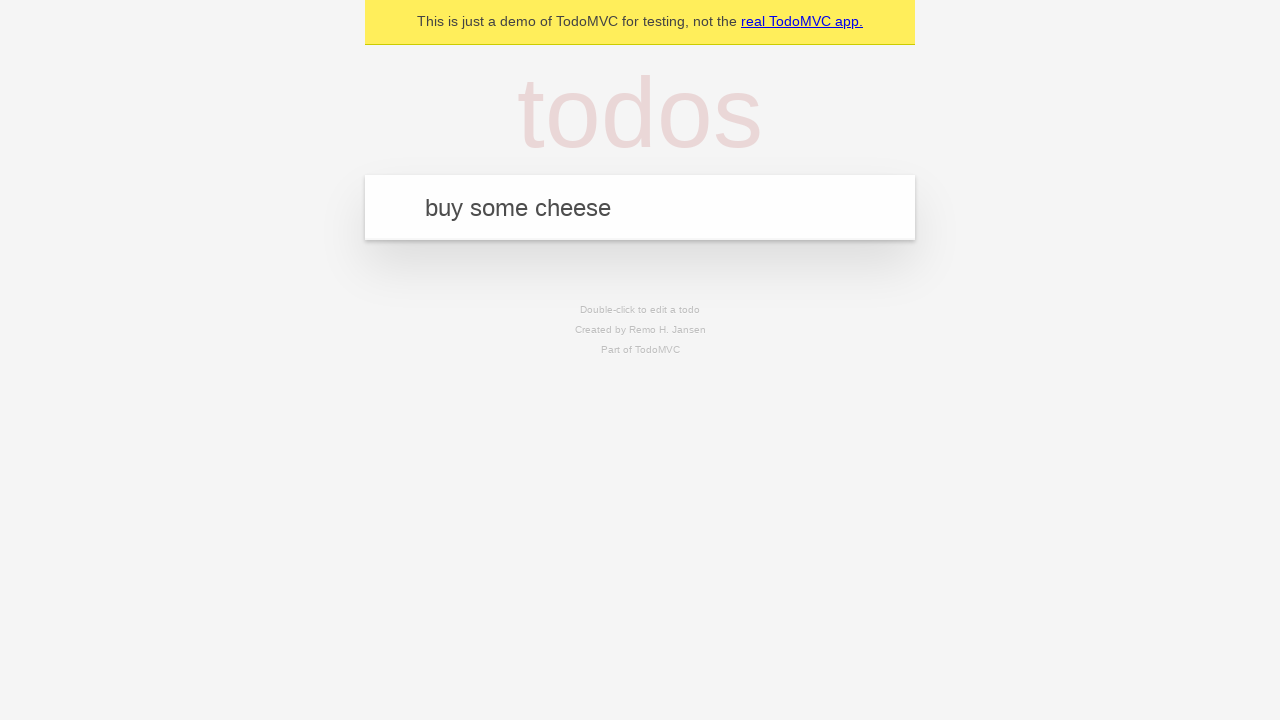

Pressed Enter to add first todo on internal:attr=[placeholder="What needs to be done?"i]
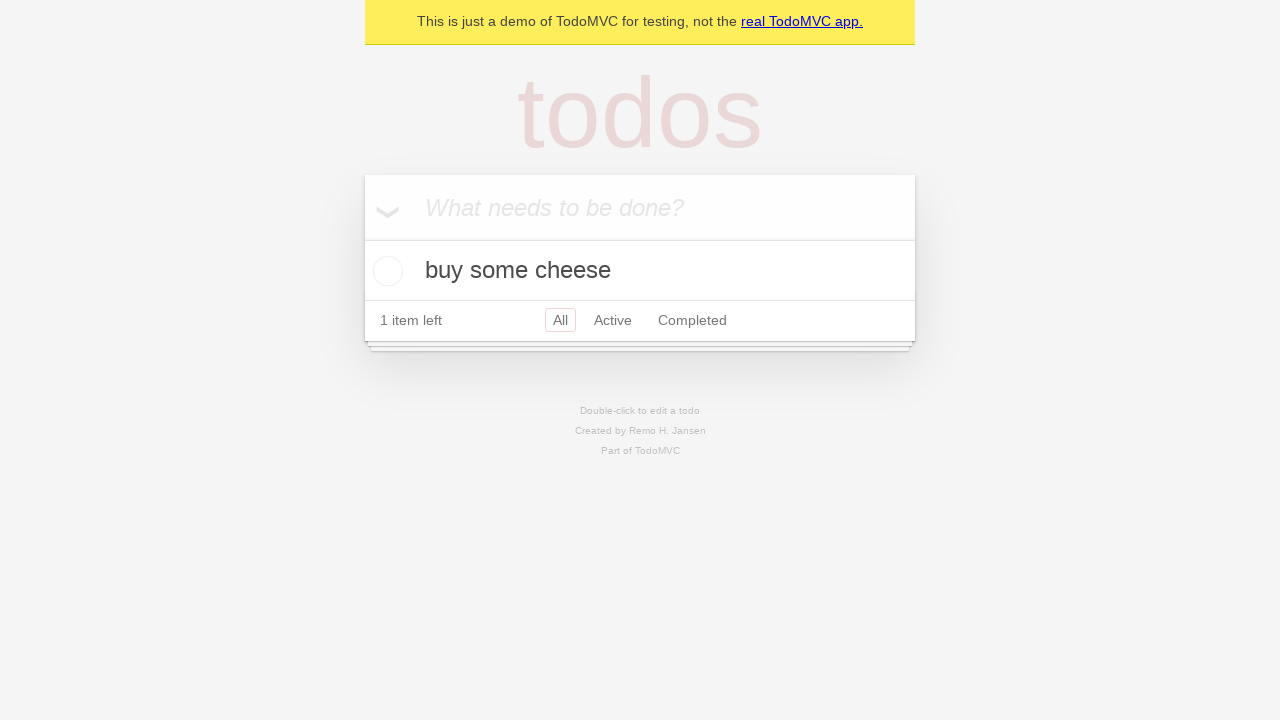

Filled todo input with 'feed the cat' on internal:attr=[placeholder="What needs to be done?"i]
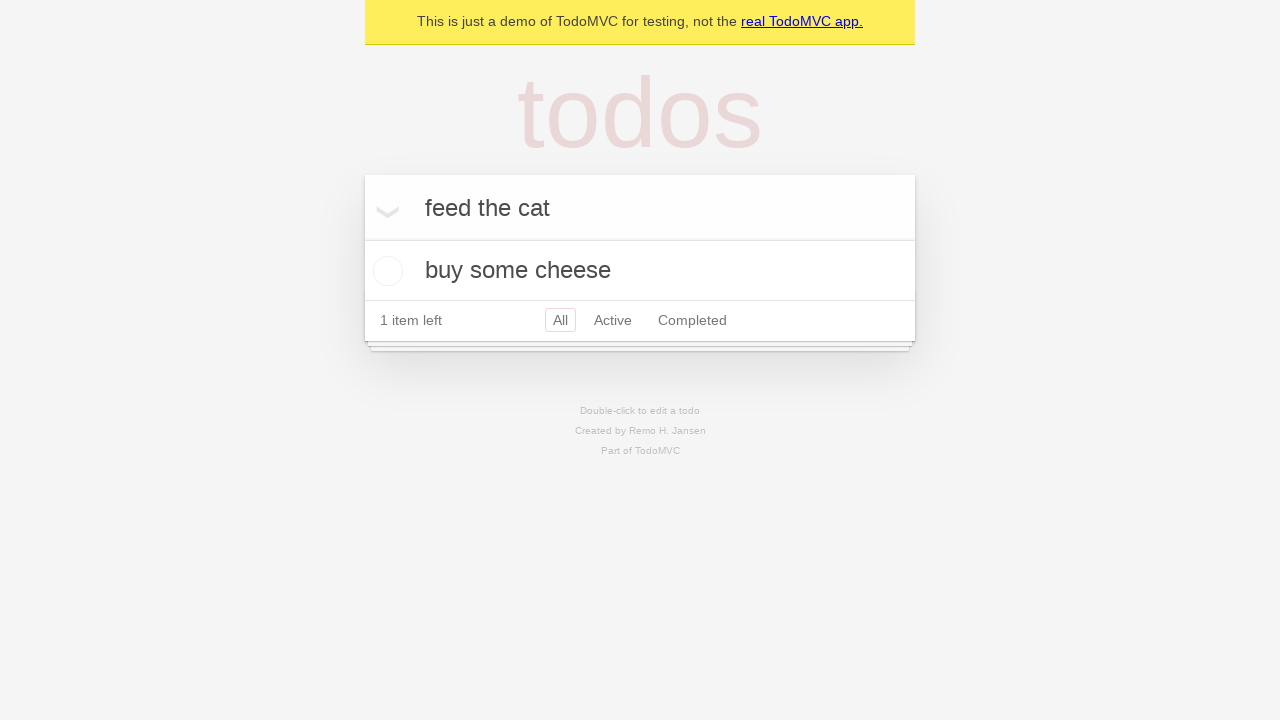

Pressed Enter to add second todo on internal:attr=[placeholder="What needs to be done?"i]
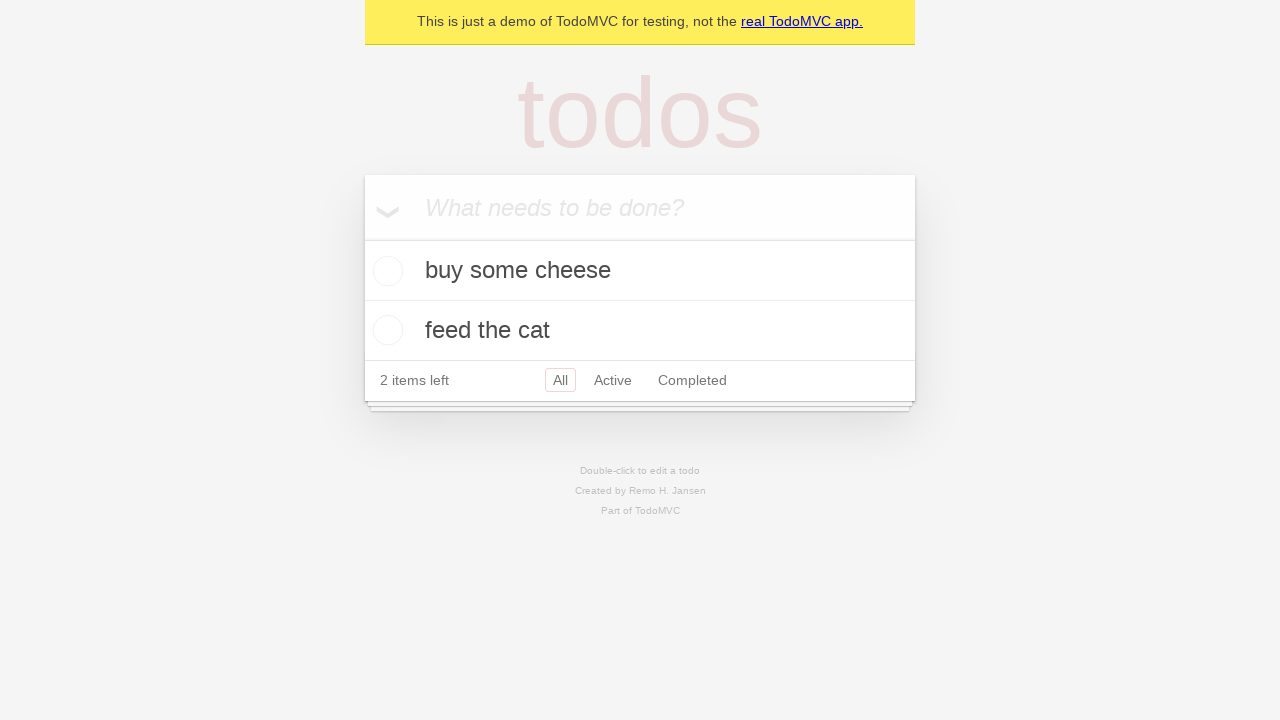

Filled todo input with 'book a doctors appointment' on internal:attr=[placeholder="What needs to be done?"i]
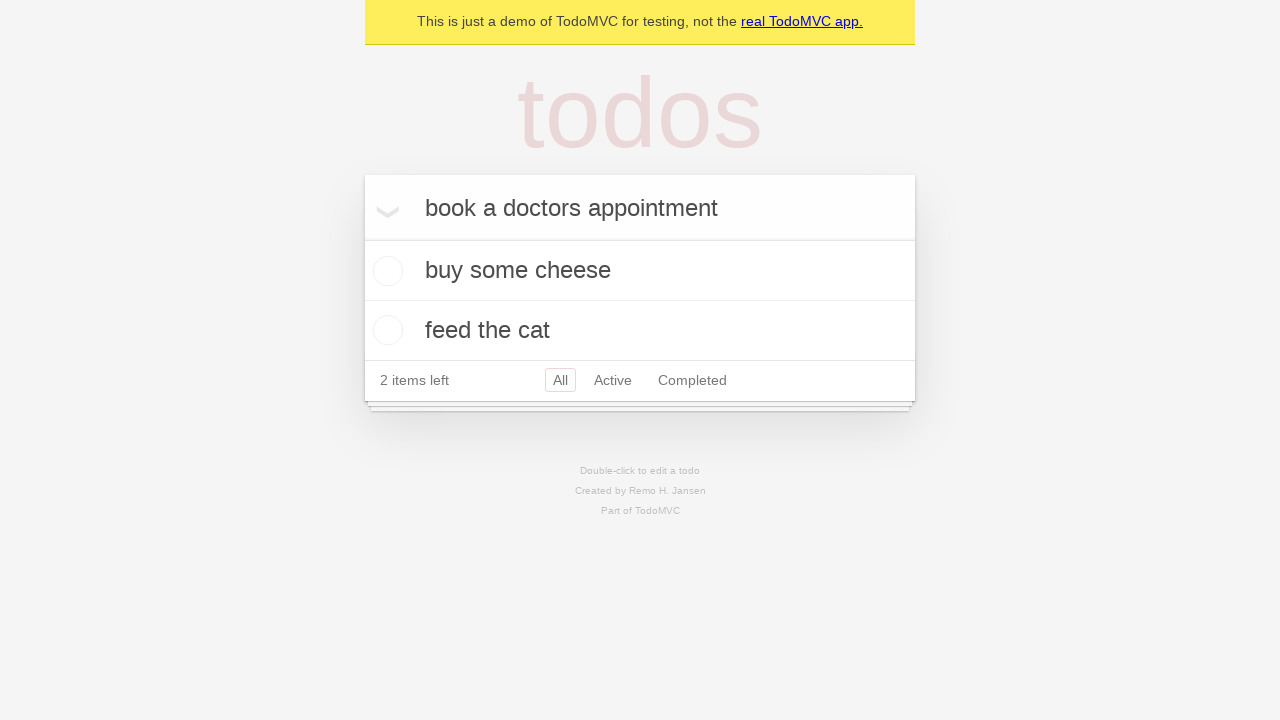

Pressed Enter to add third todo on internal:attr=[placeholder="What needs to be done?"i]
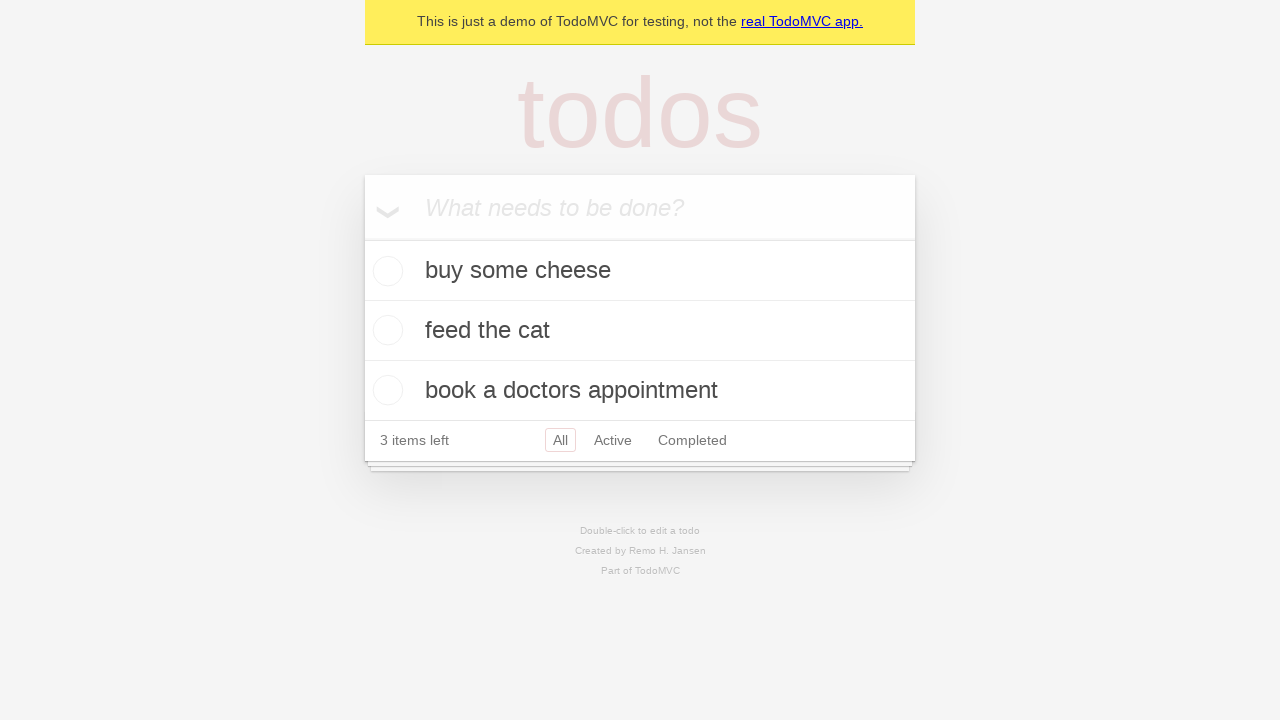

Waited for third todo item to be displayed
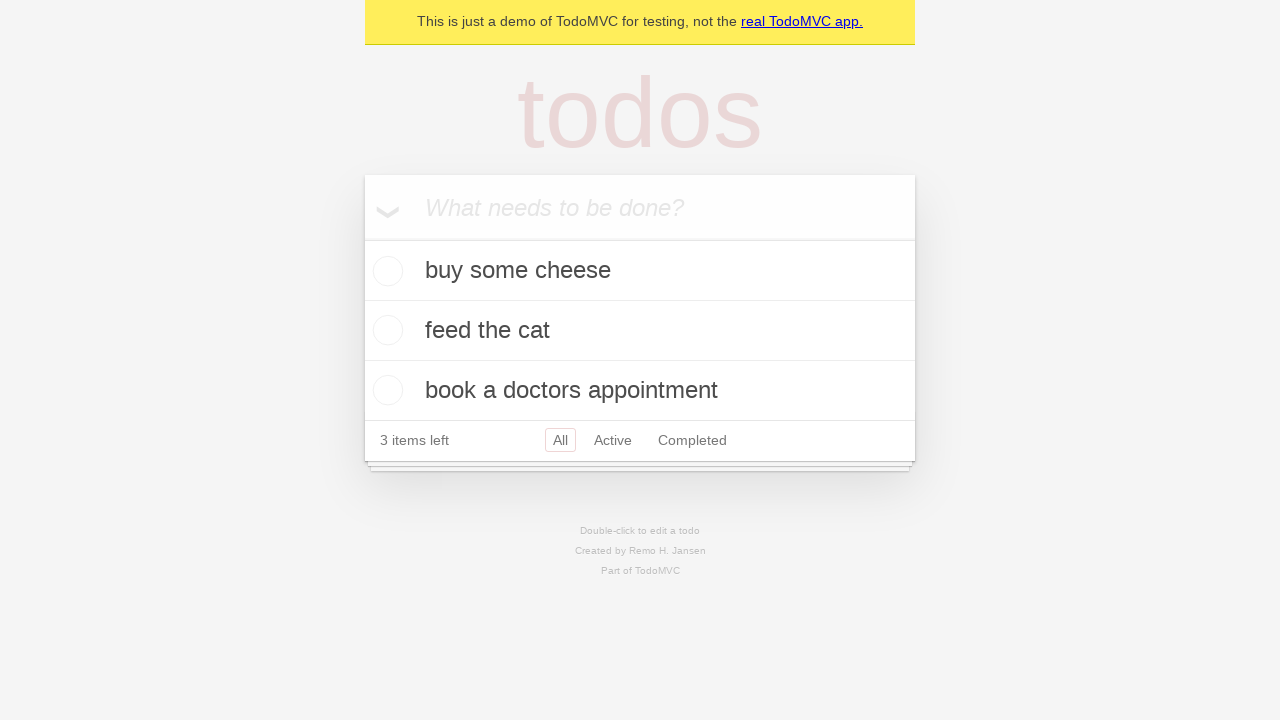

Marked second todo item as completed at (385, 330) on internal:testid=[data-testid="todo-item"s] >> nth=1 >> internal:role=checkbox
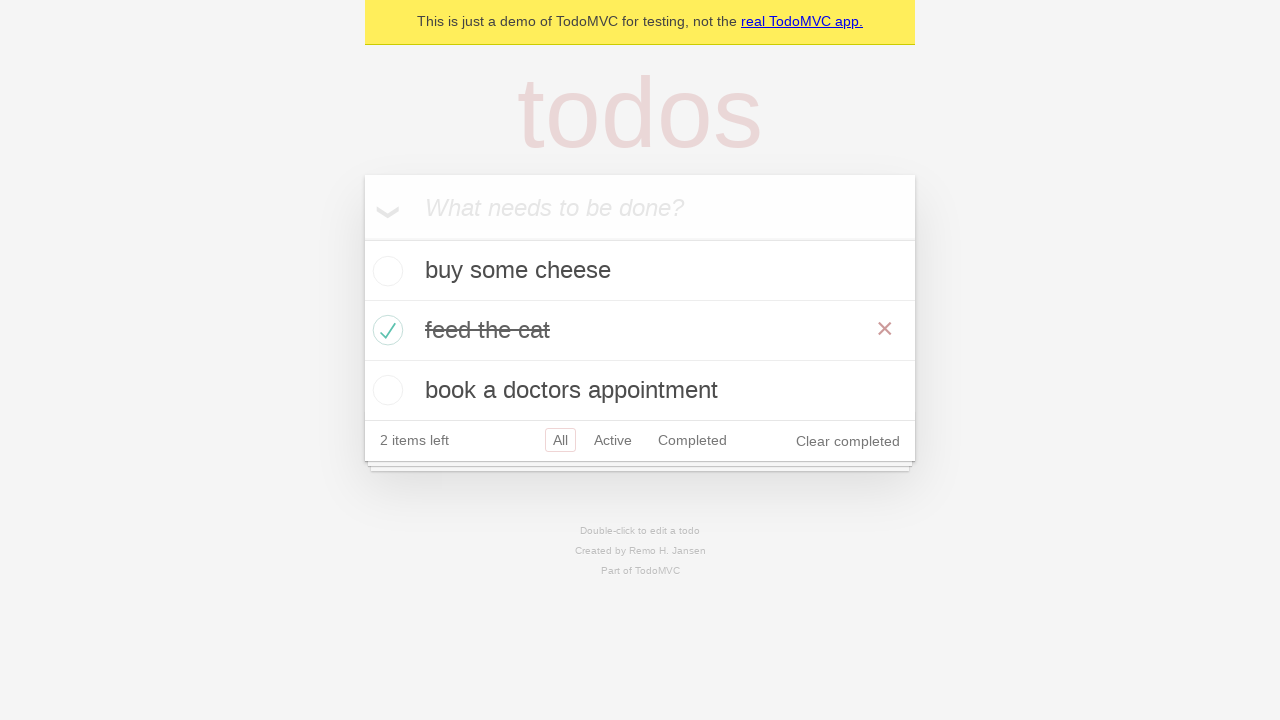

Clicked Active filter to display only incomplete todos at (613, 440) on internal:role=link[name="Active"i]
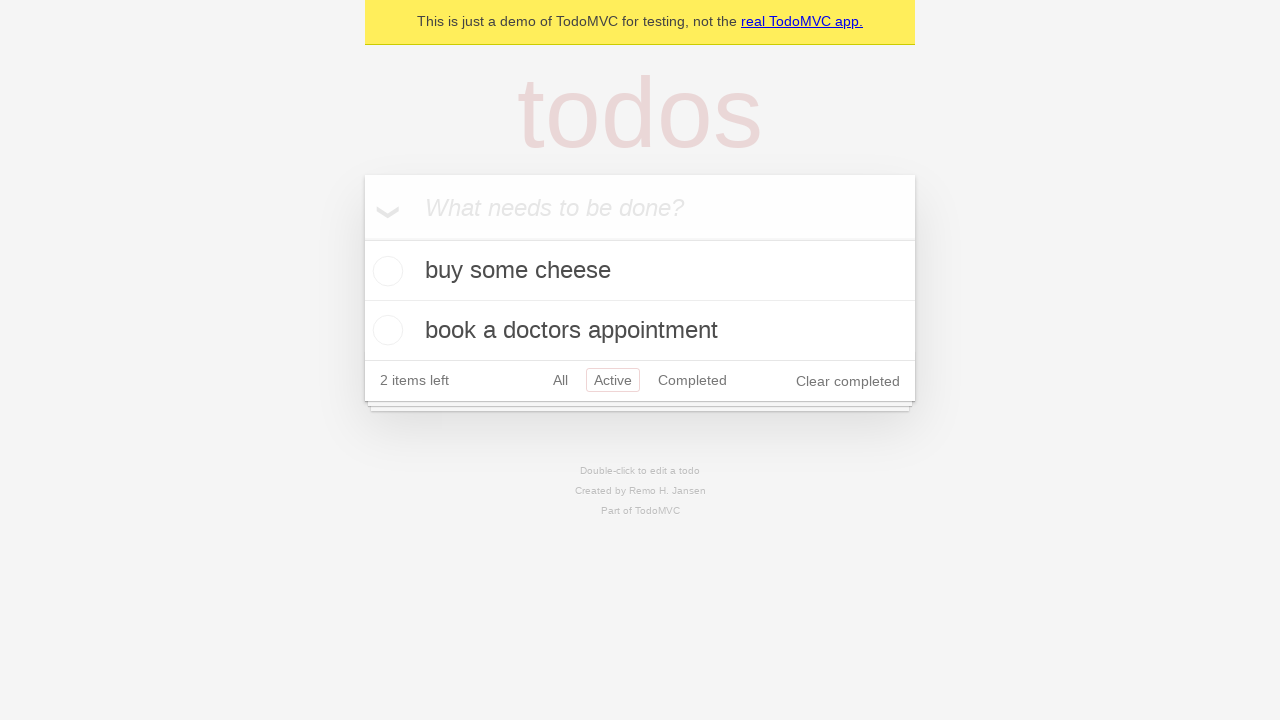

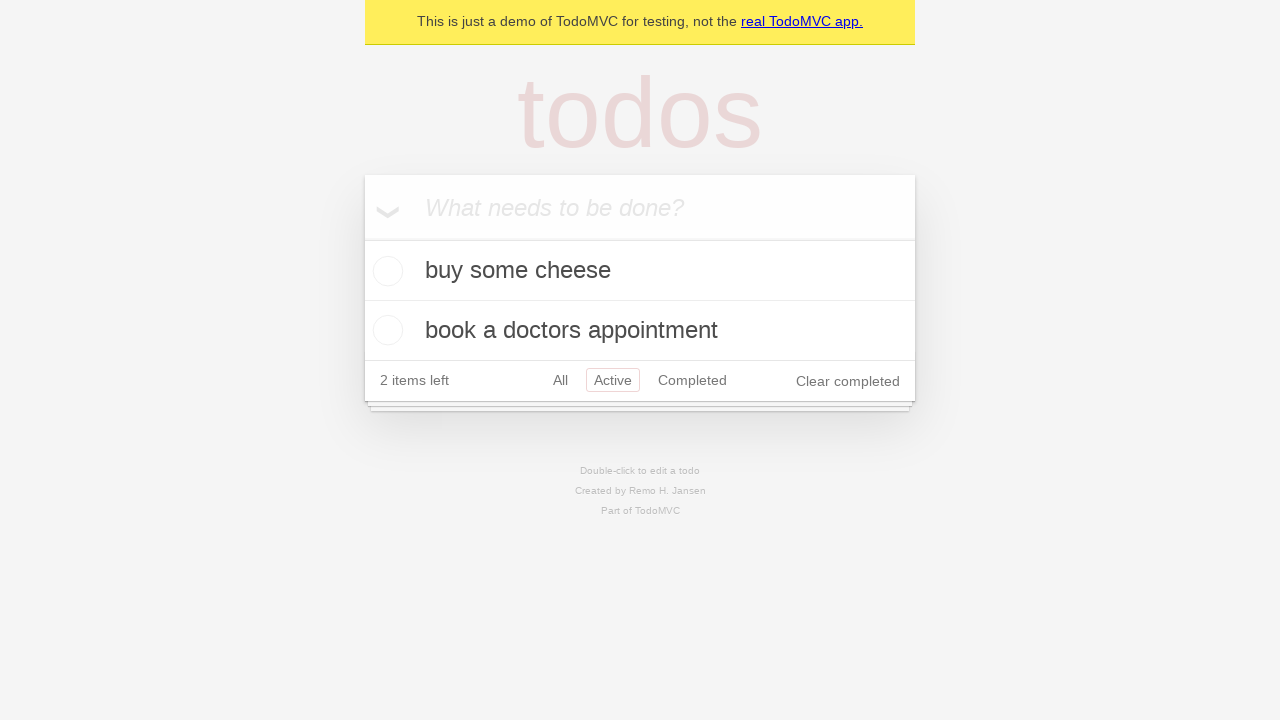